Tests frame handling by interacting with nested iframes on a demo page, filling form fields in the main frame, inner frame, and then navigating back to the parent frame to update a field.

Starting URL: https://letcode.in/frame

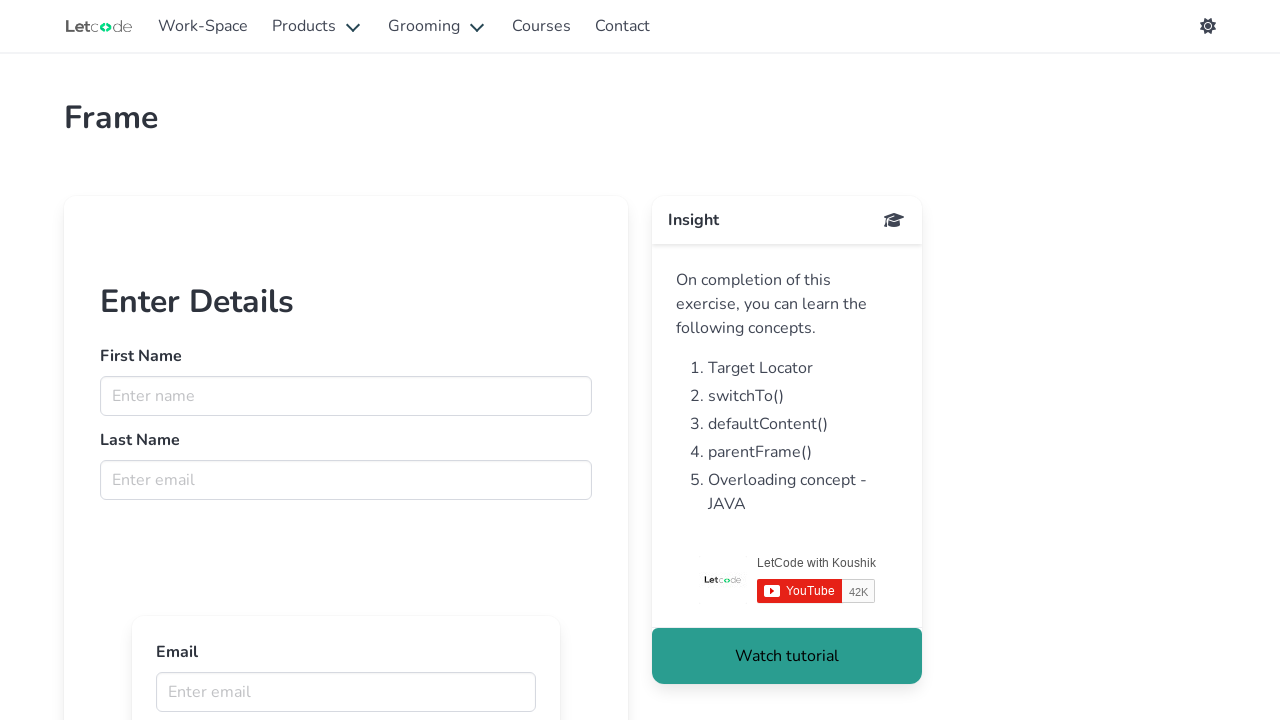

Retrieved first frame named 'firstFr'
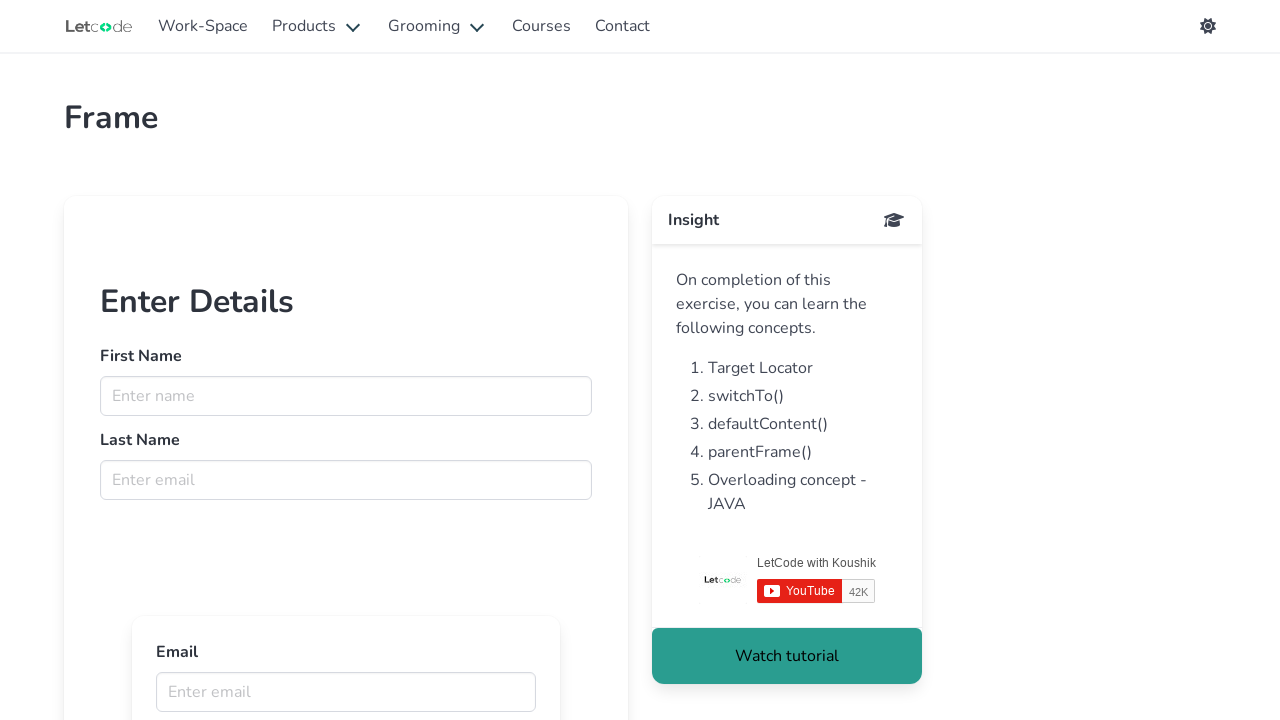

Filled first name field with 'Koushik' in main frame on input[name='fname']
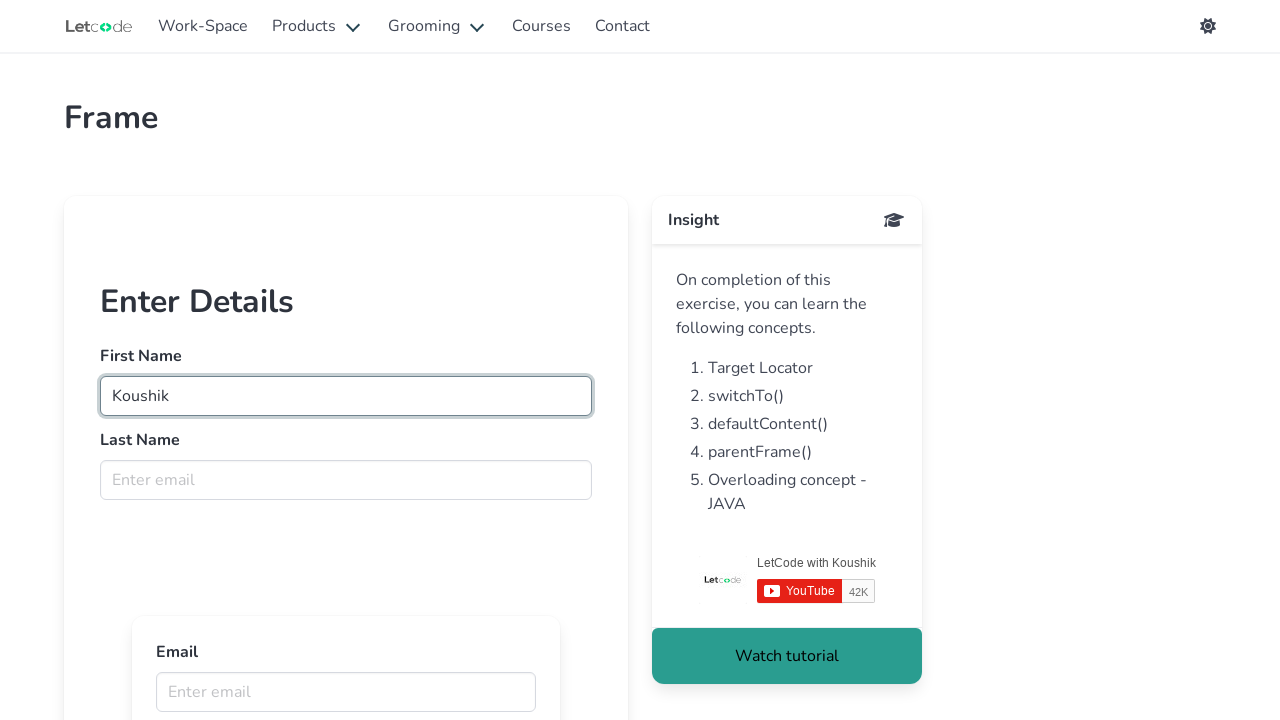

Filled last name field with 'Chatterjee' in main frame on input[name='lname']
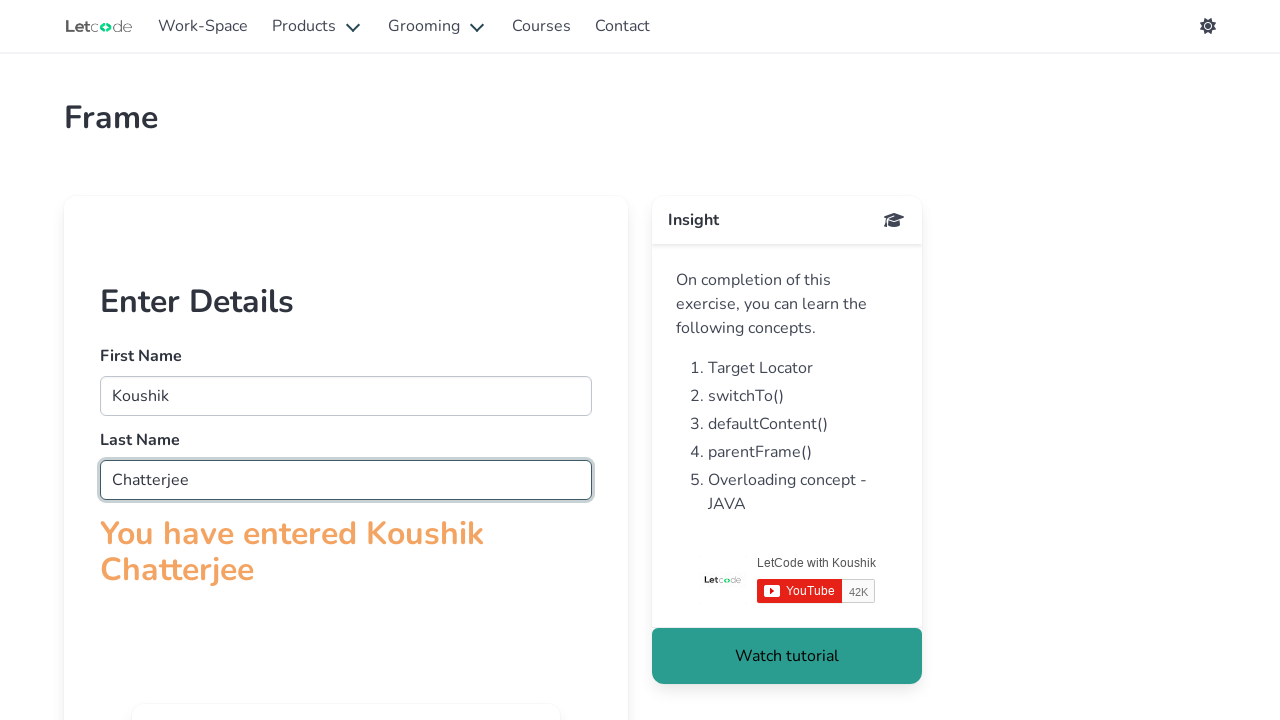

Retrieved child frames from main frame
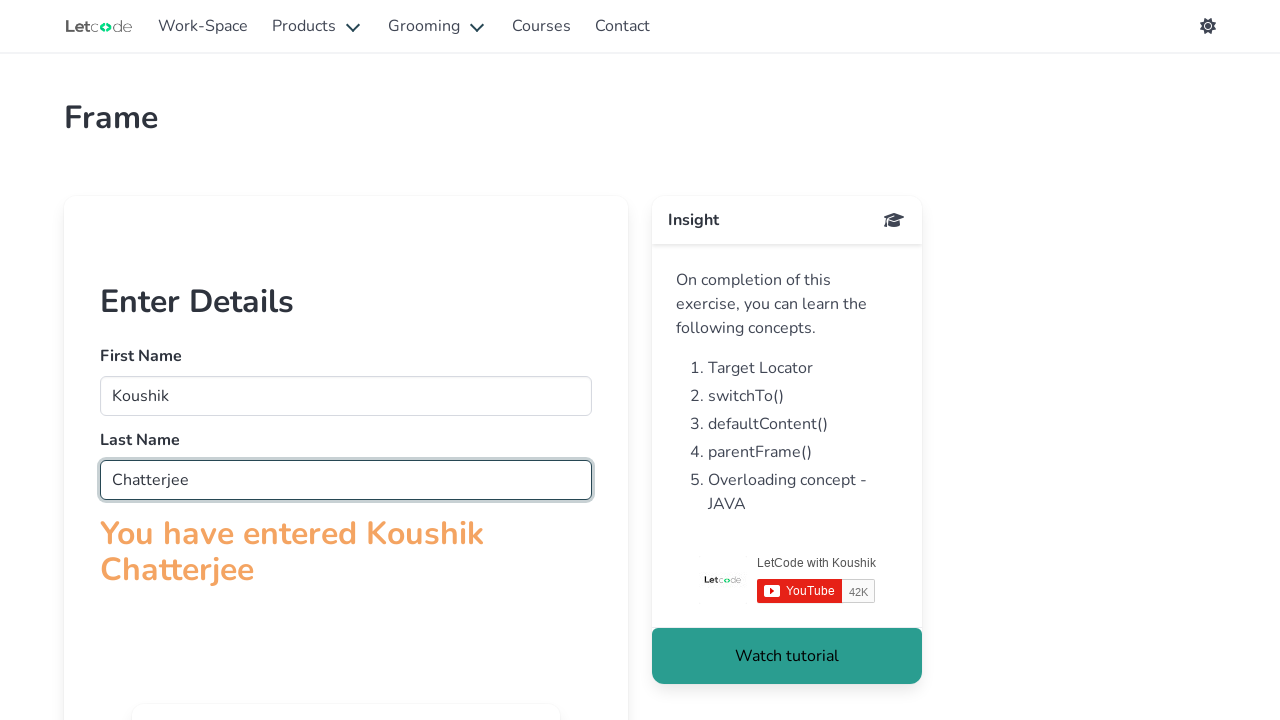

Filled email field with 'koushik@mail.com' in inner frame on input[name='email']
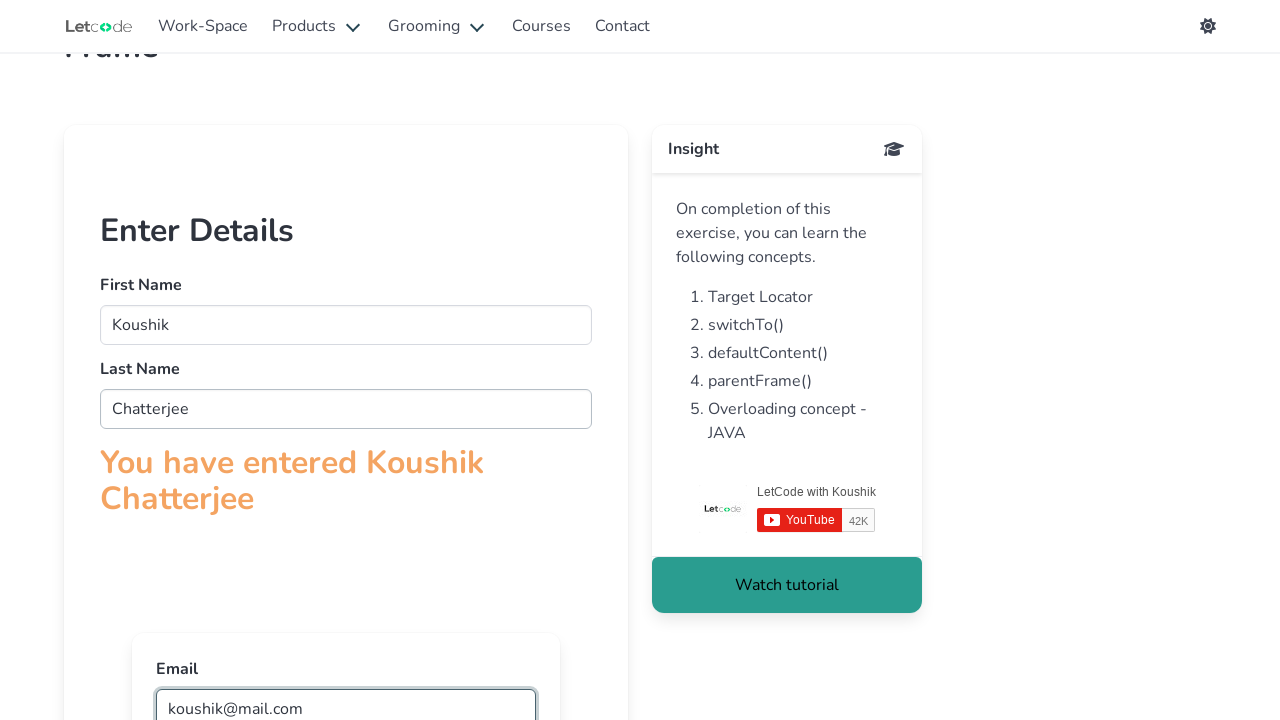

Retrieved parent frame from inner frame
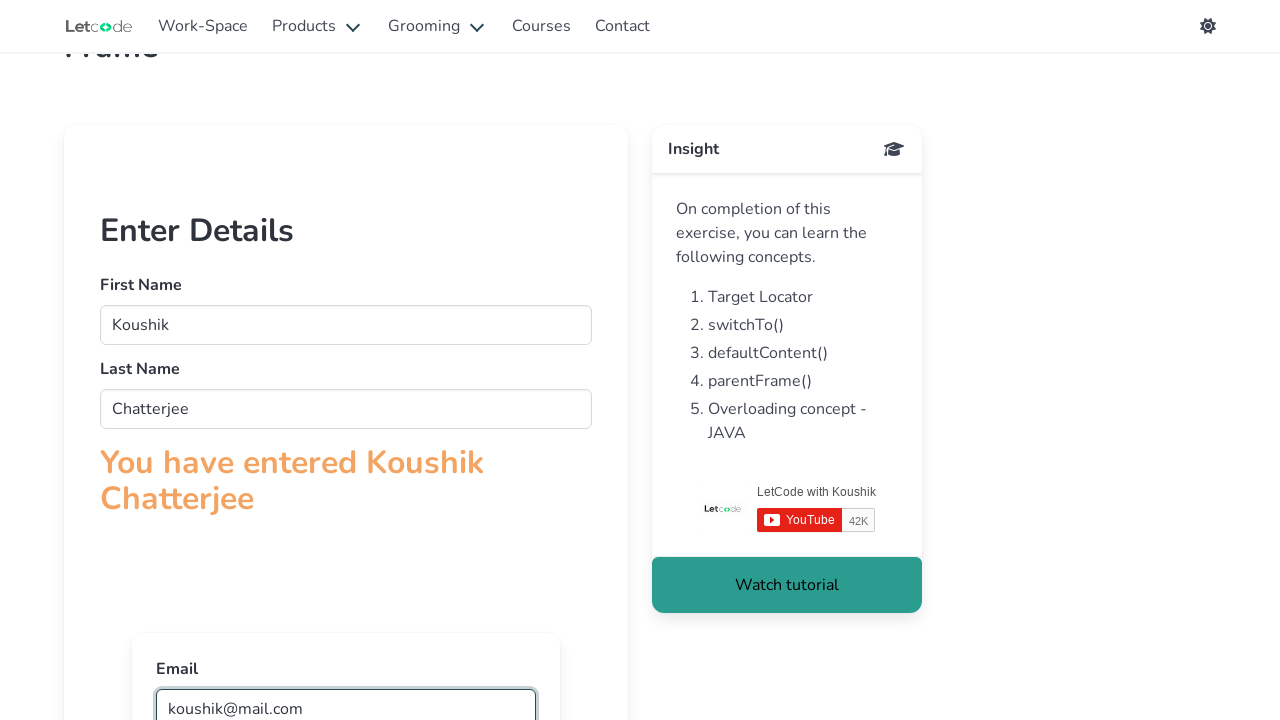

Updated last name field to 'Youtube' in parent frame on input[name='lname']
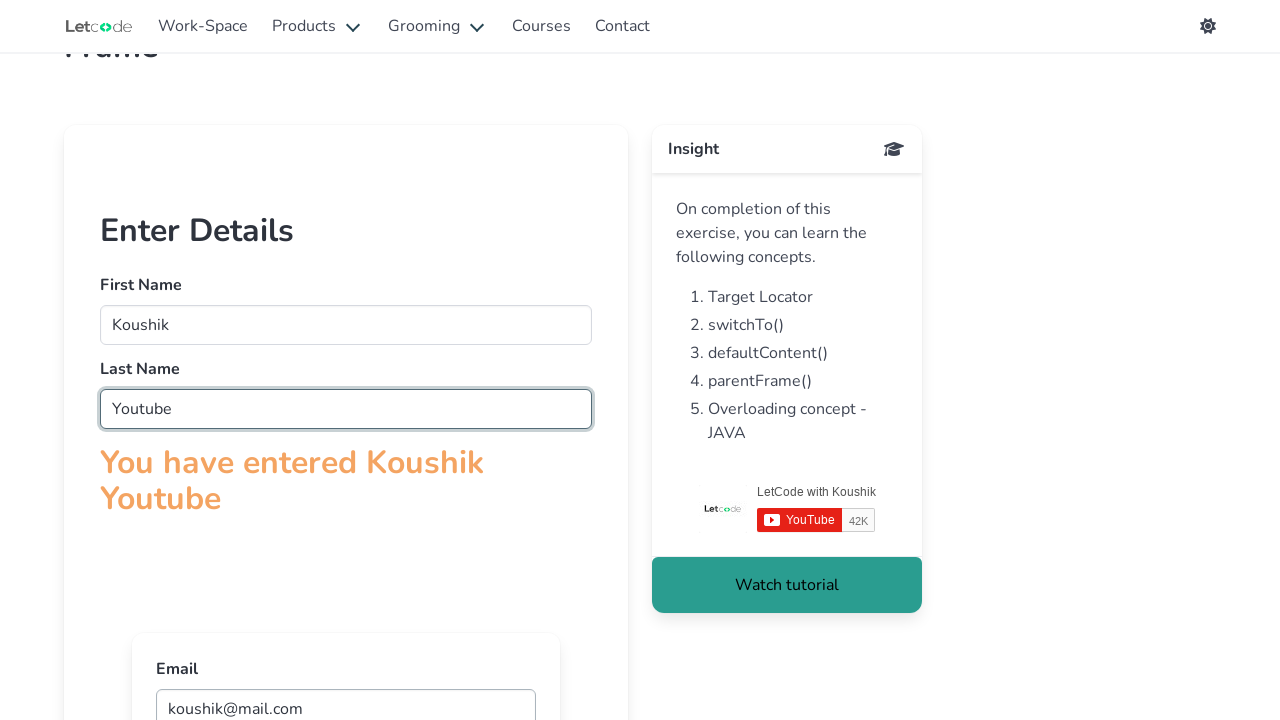

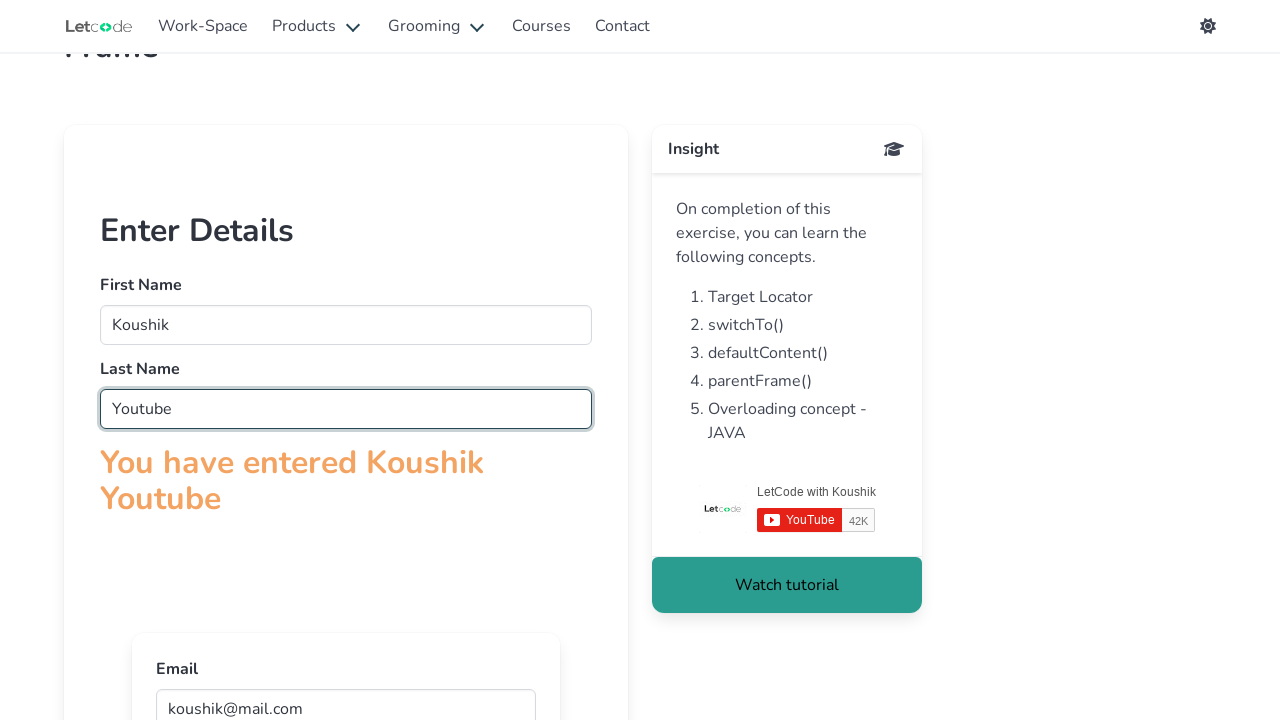